Tests navigation to Classic App room by clicking on the More Info button

Starting URL: https://ancabota09.wixsite.com/intern

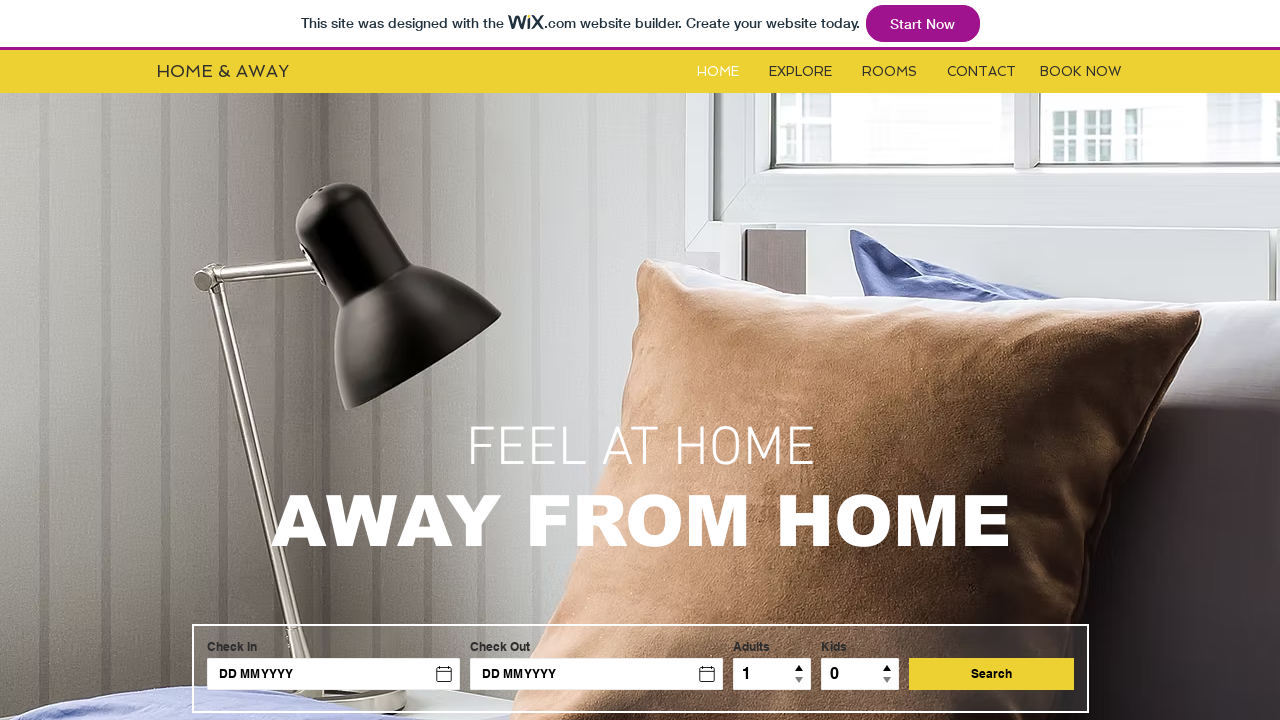

Clicked on Rooms button at (890, 72) on #i6kl732v2label
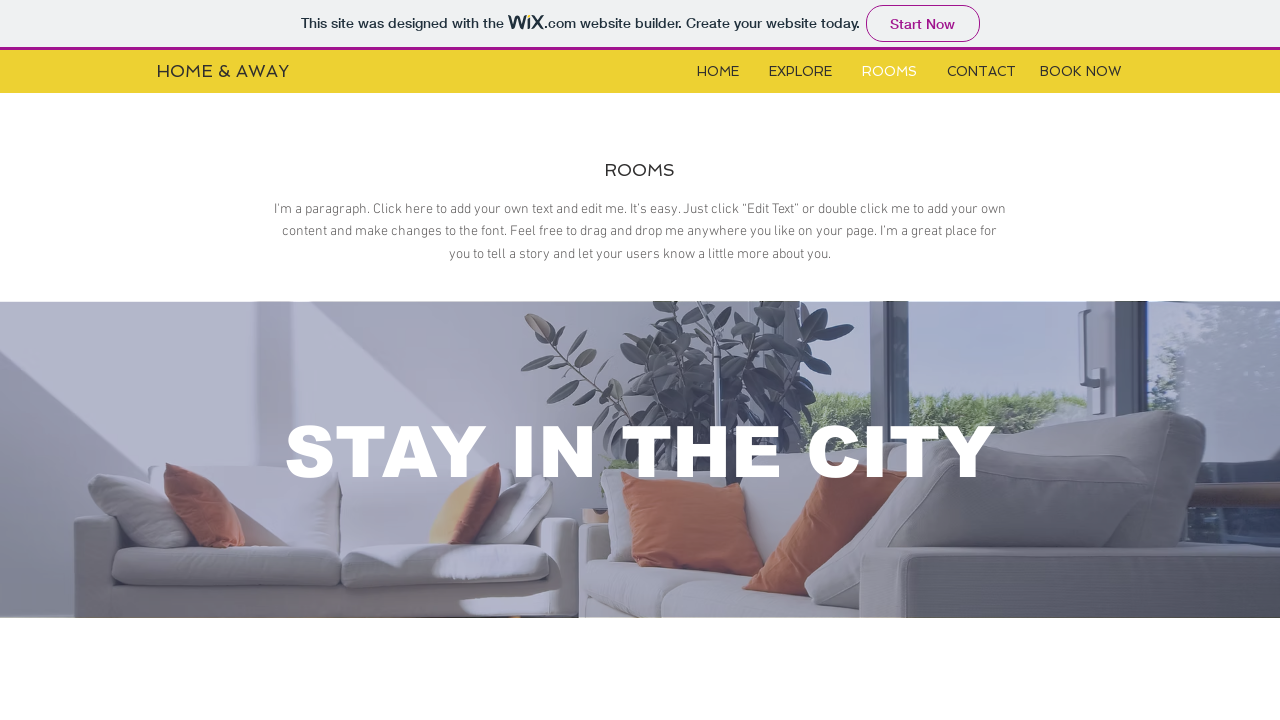

Located and switched to iframe
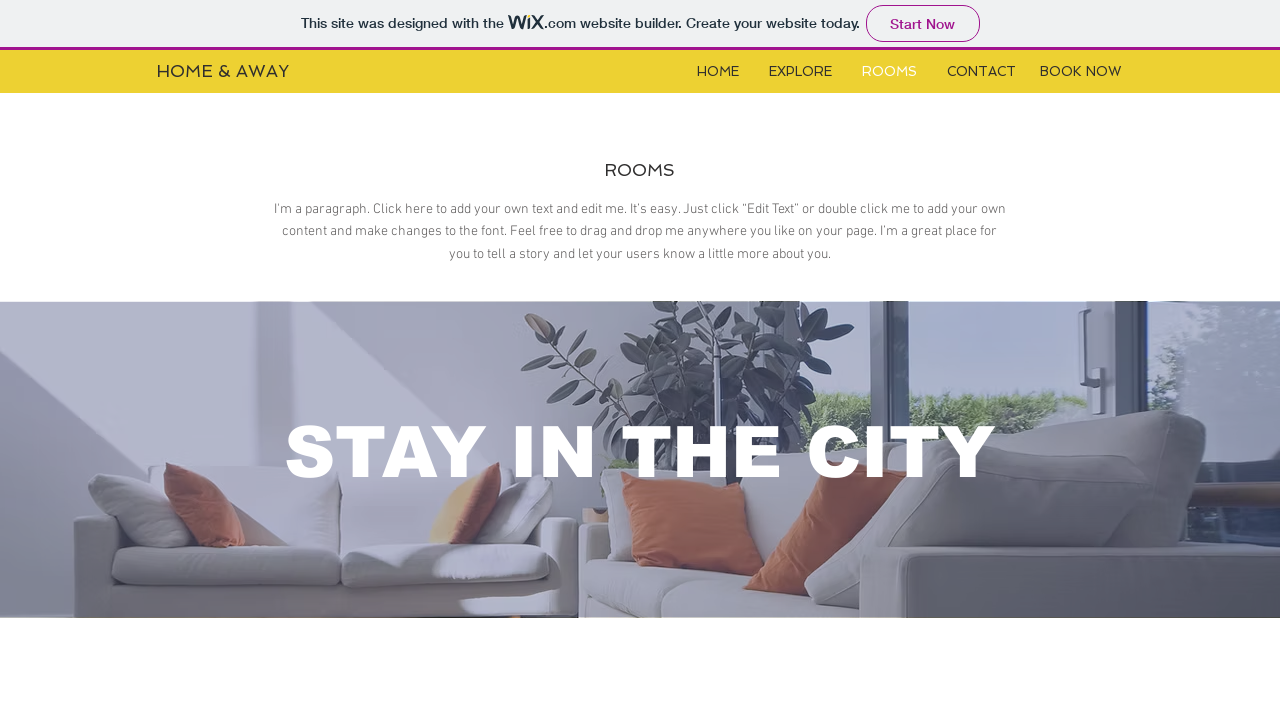

Clicked on Classic App More Info button to navigate to Classic App room at (1034, 360) on .nKphmK >> nth=0 >> internal:control=enter-frame >> xpath=//*[@id="content"]/div
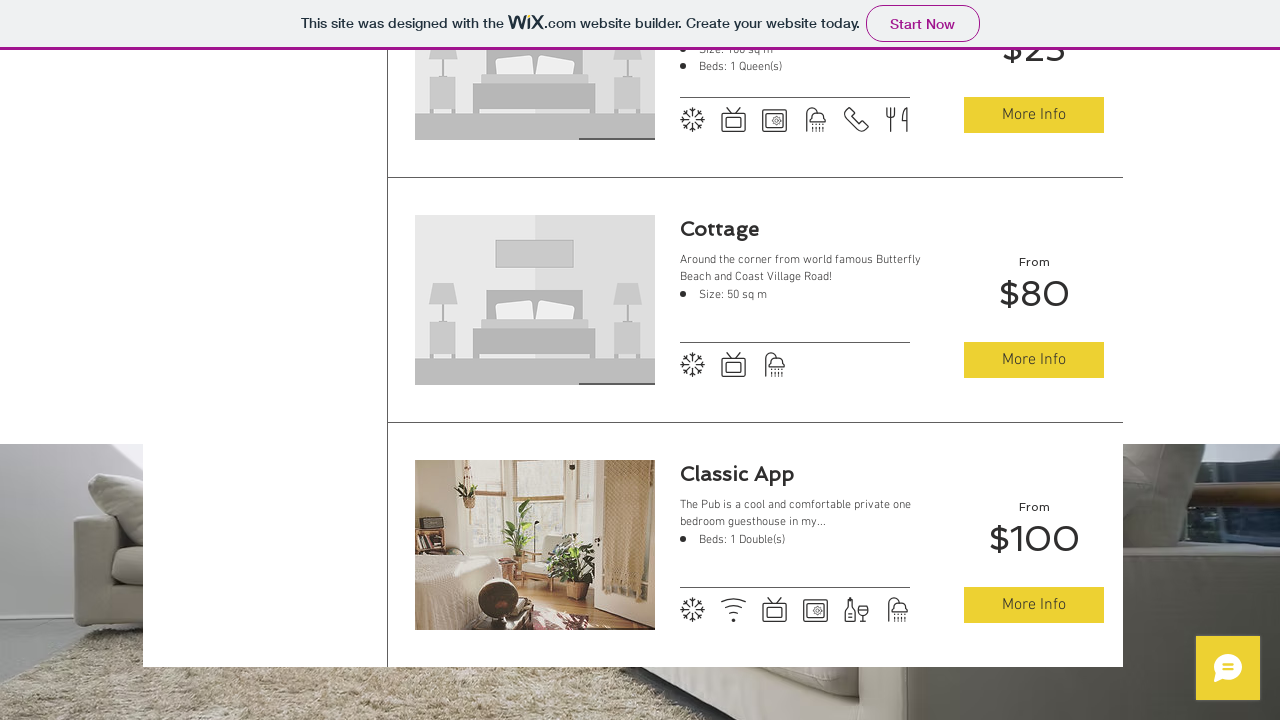

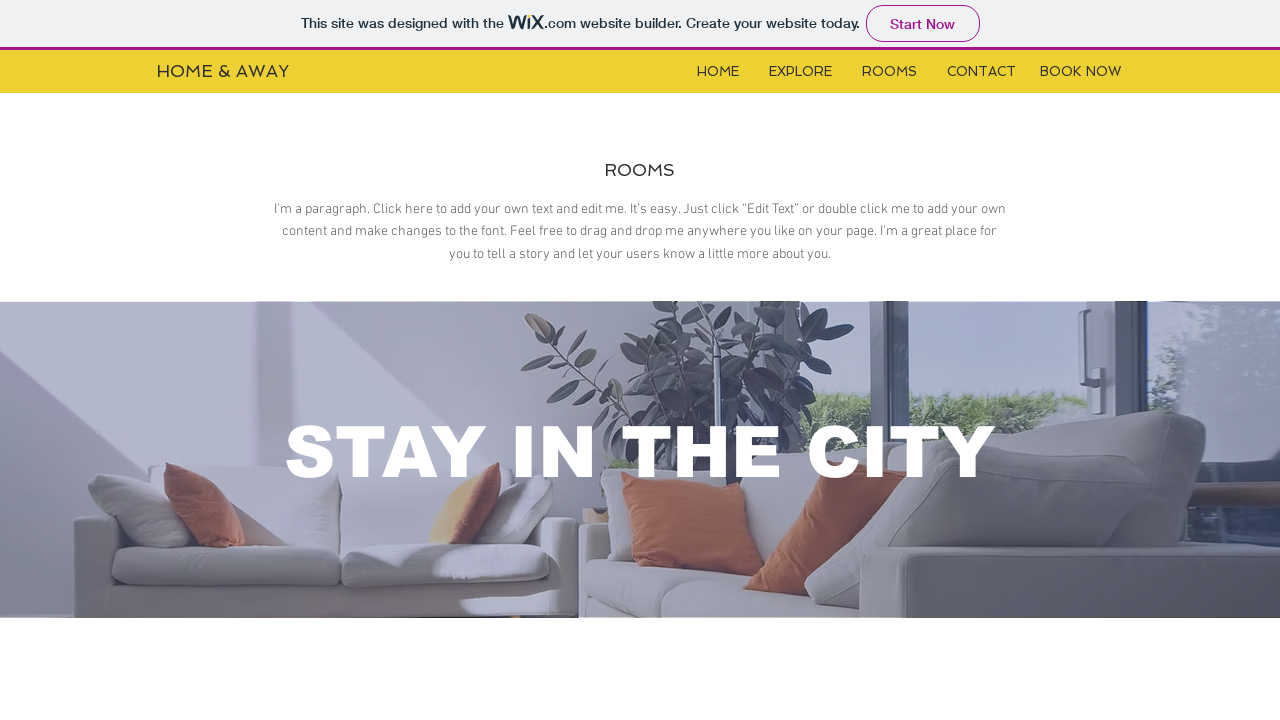